Tests resizing a constrained resizable box diagonally by dragging the resize handle up and to the left toward minimum size

Starting URL: https://demoqa.com/resizable/

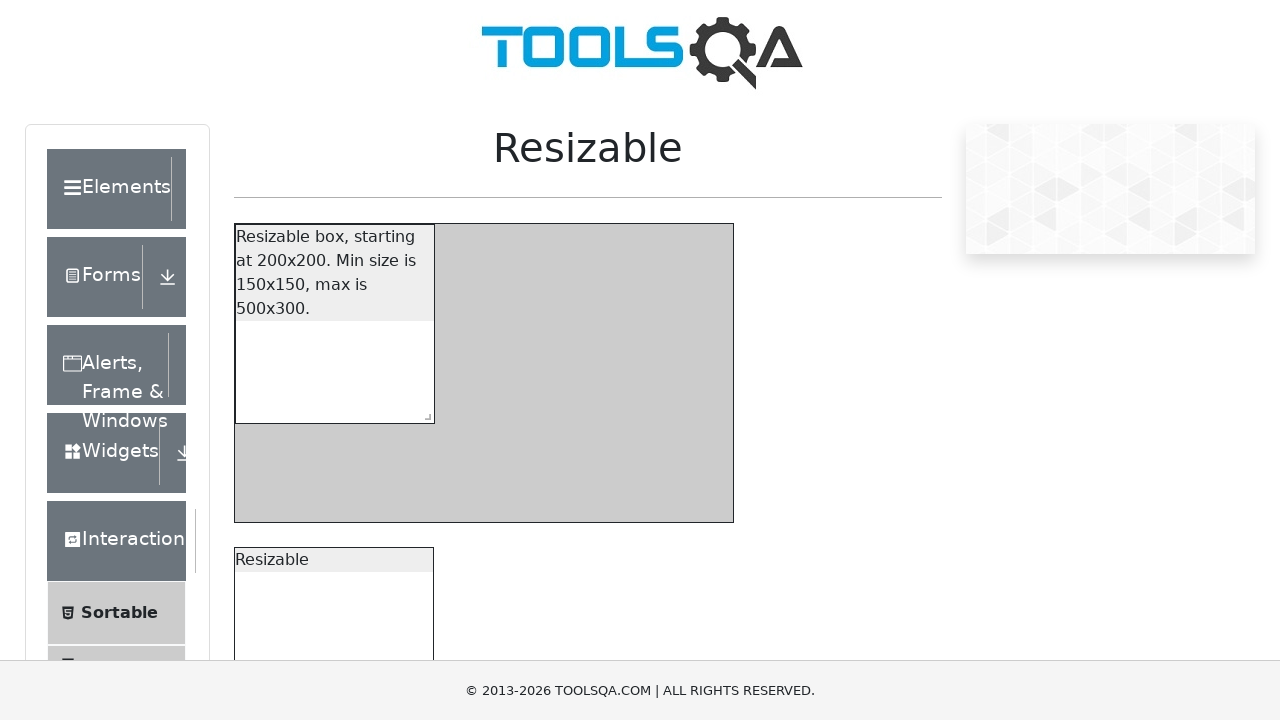

Located the resize handle on the constrained resizable box
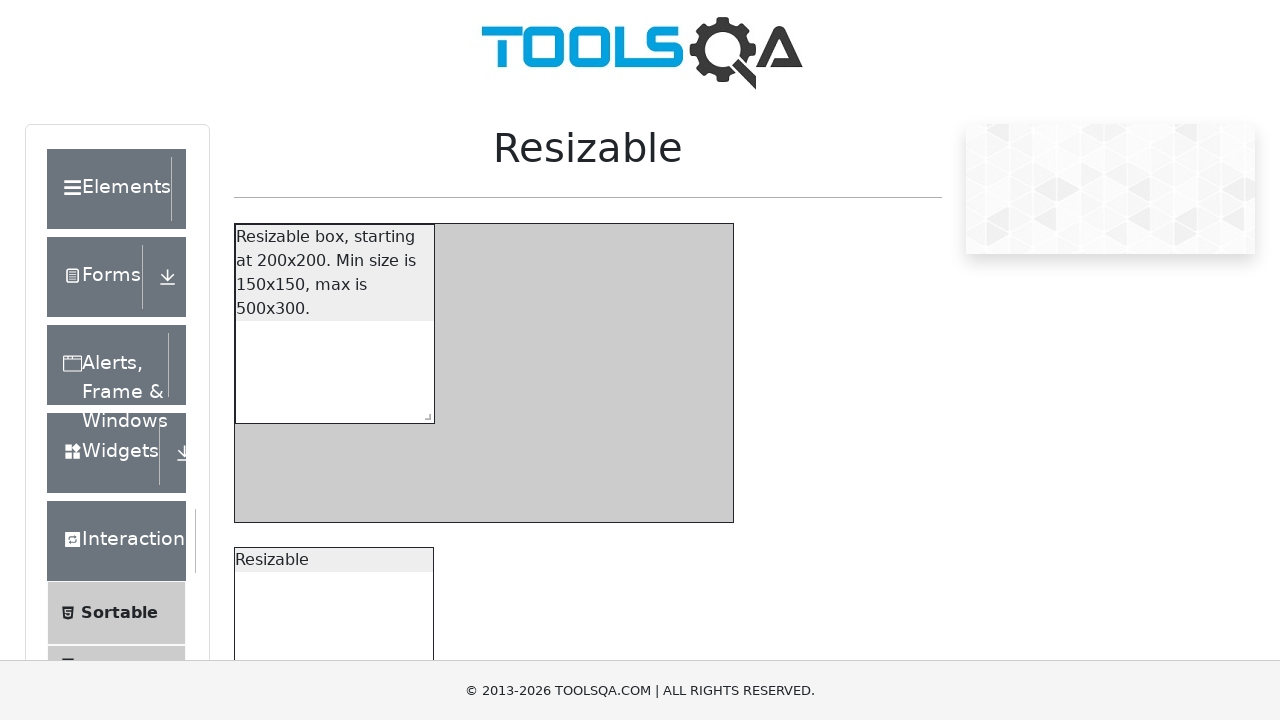

Hovered over the resize handle at (424, 413) on xpath=//*[@id="resizableBoxWithRestriction"]/span
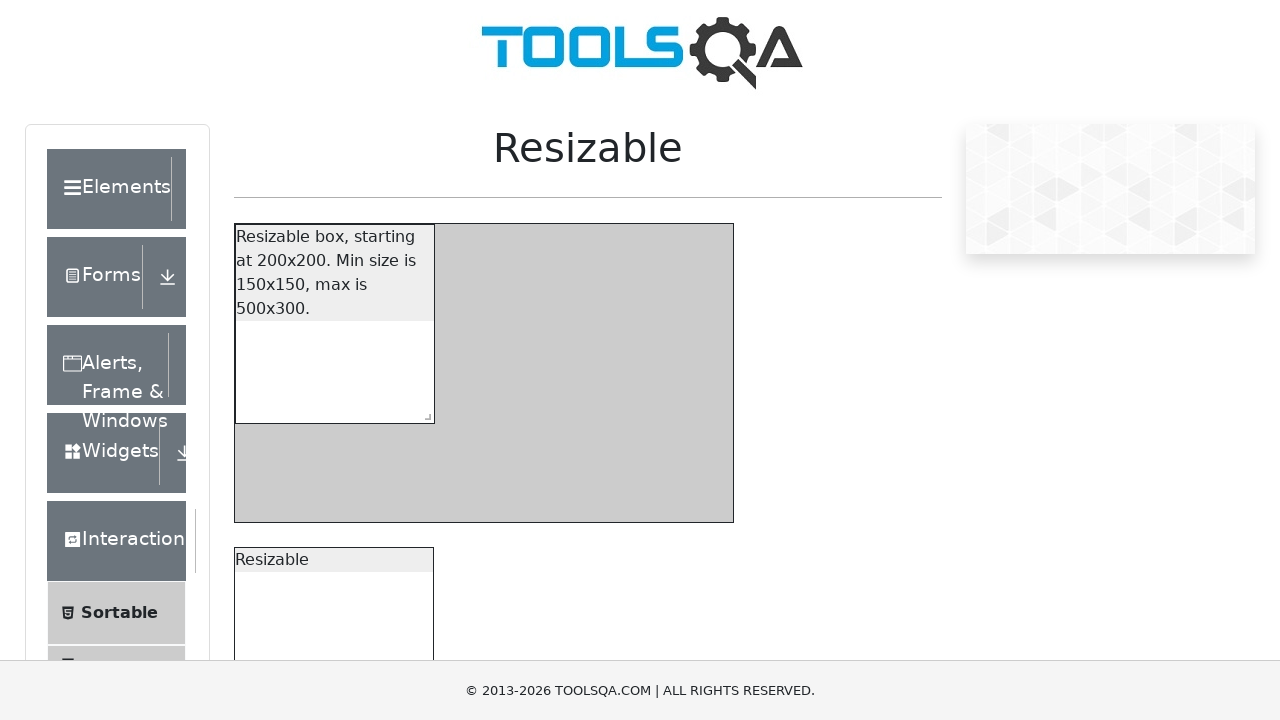

Pressed mouse button down on the resize handle at (424, 413)
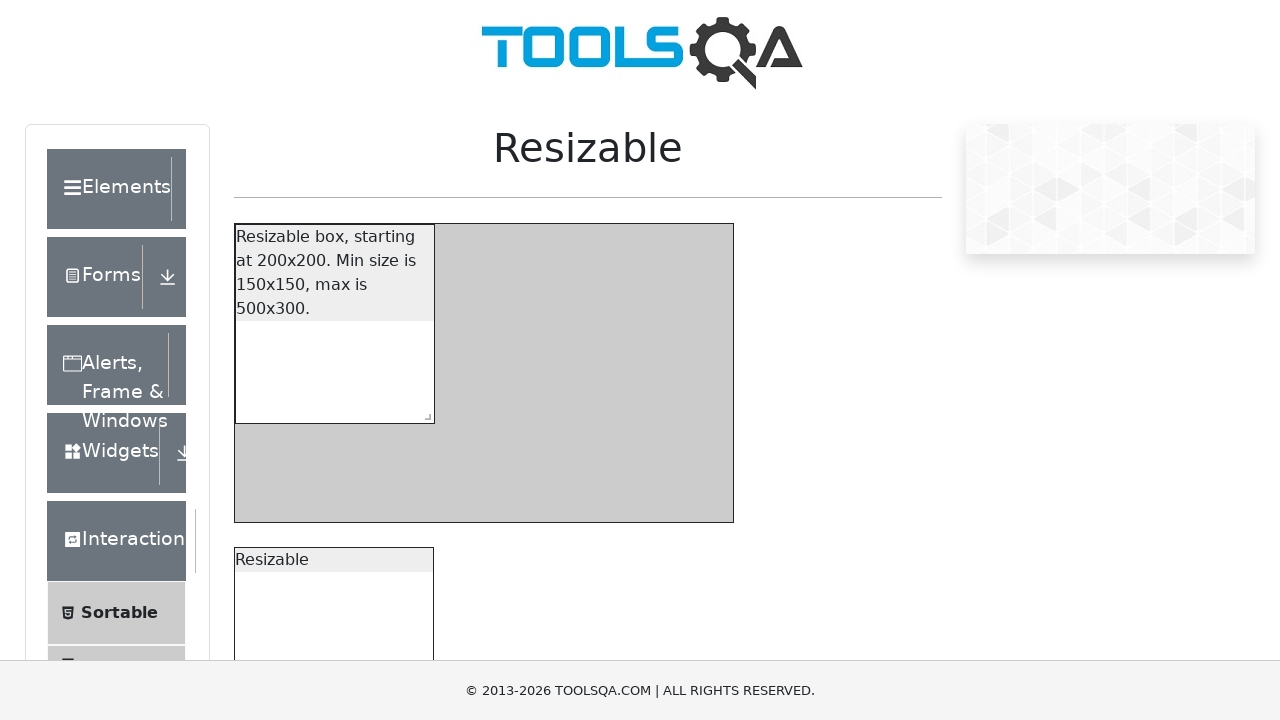

Dragged the resize handle diagonally up and to the left by 150 pixels toward minimum size at (-150, -150)
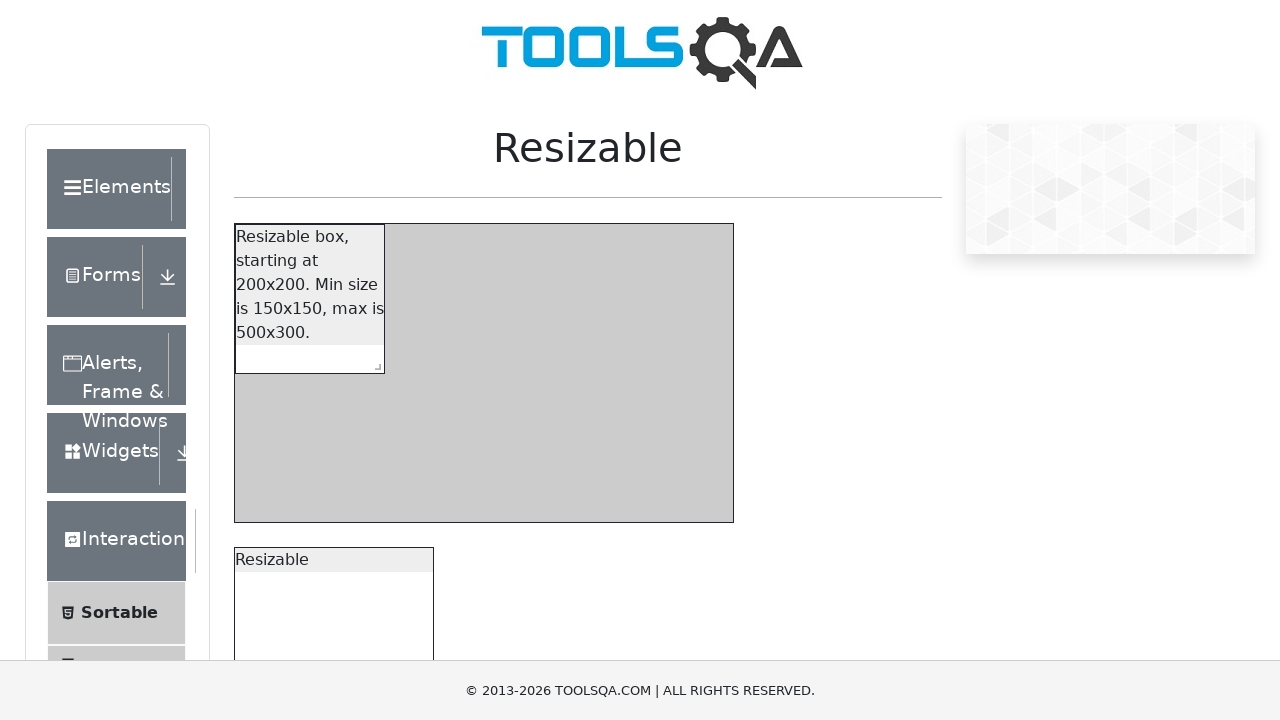

Released the mouse button to complete the diagonal resize operation at (-150, -150)
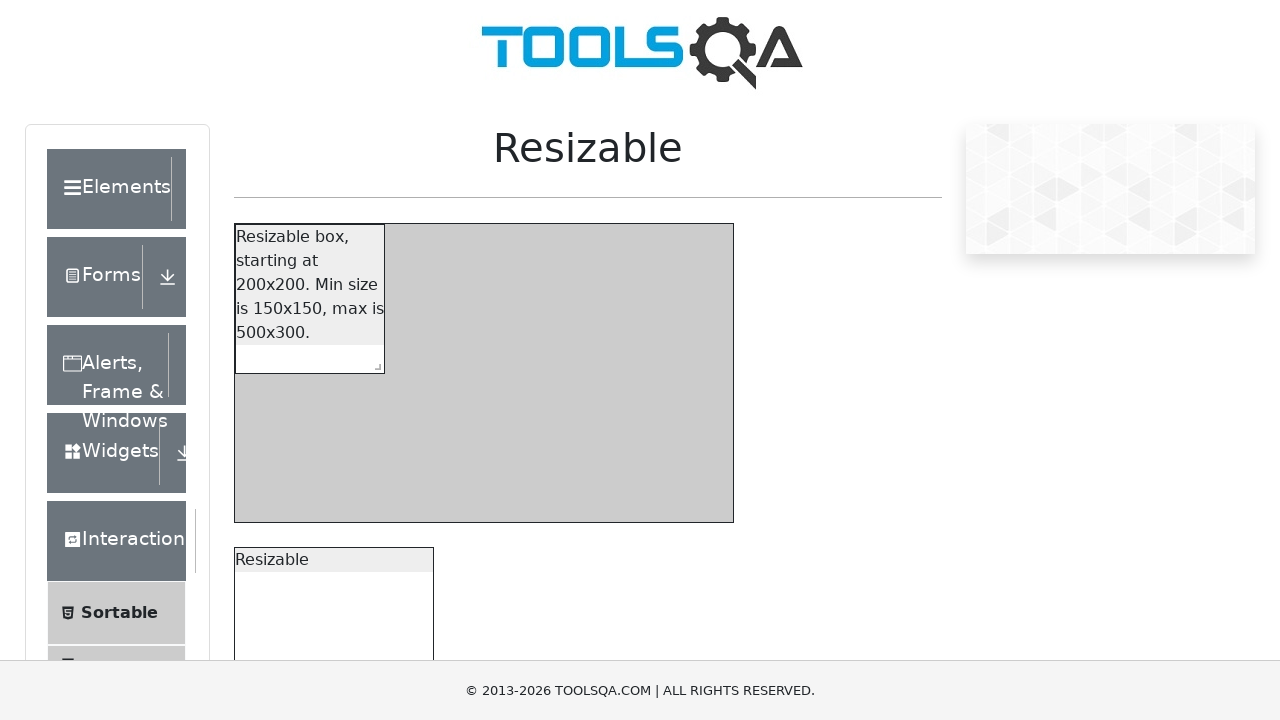

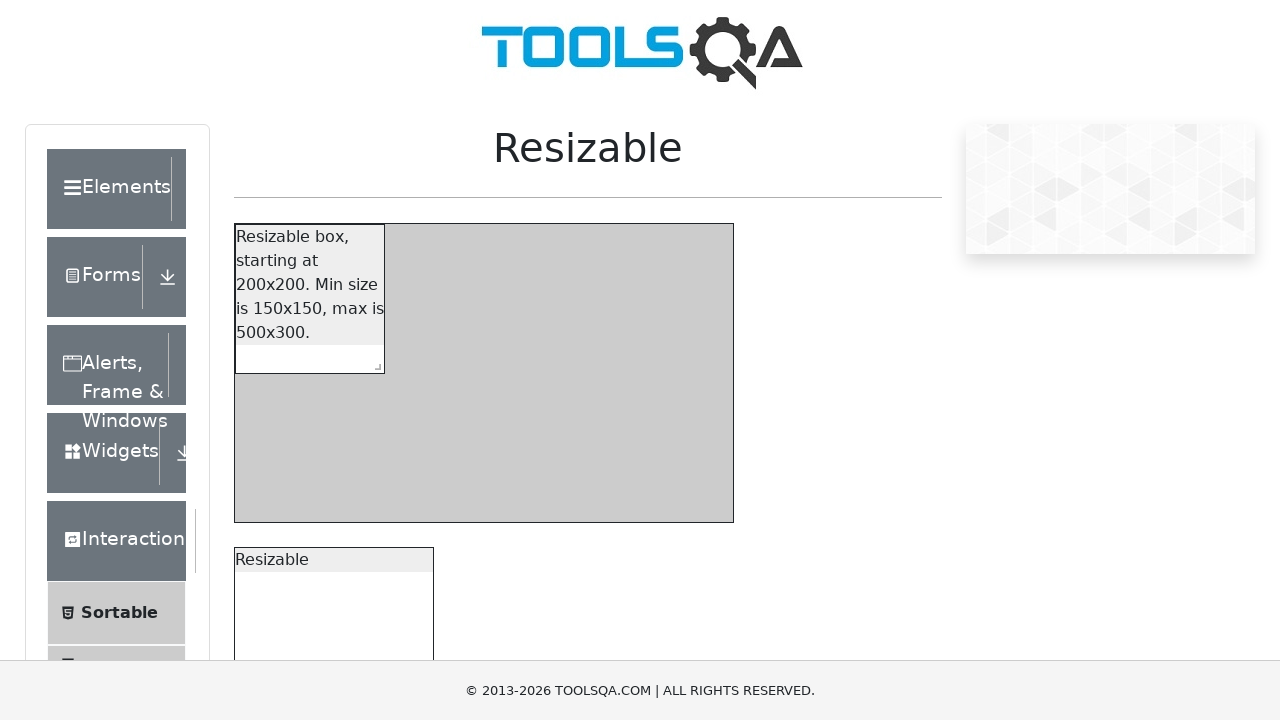